Tests JavaScript alert functionality by clicking on an alert button, accepting the alert, and verifying the result message

Starting URL: https://the-internet.herokuapp.com/javascript_alerts

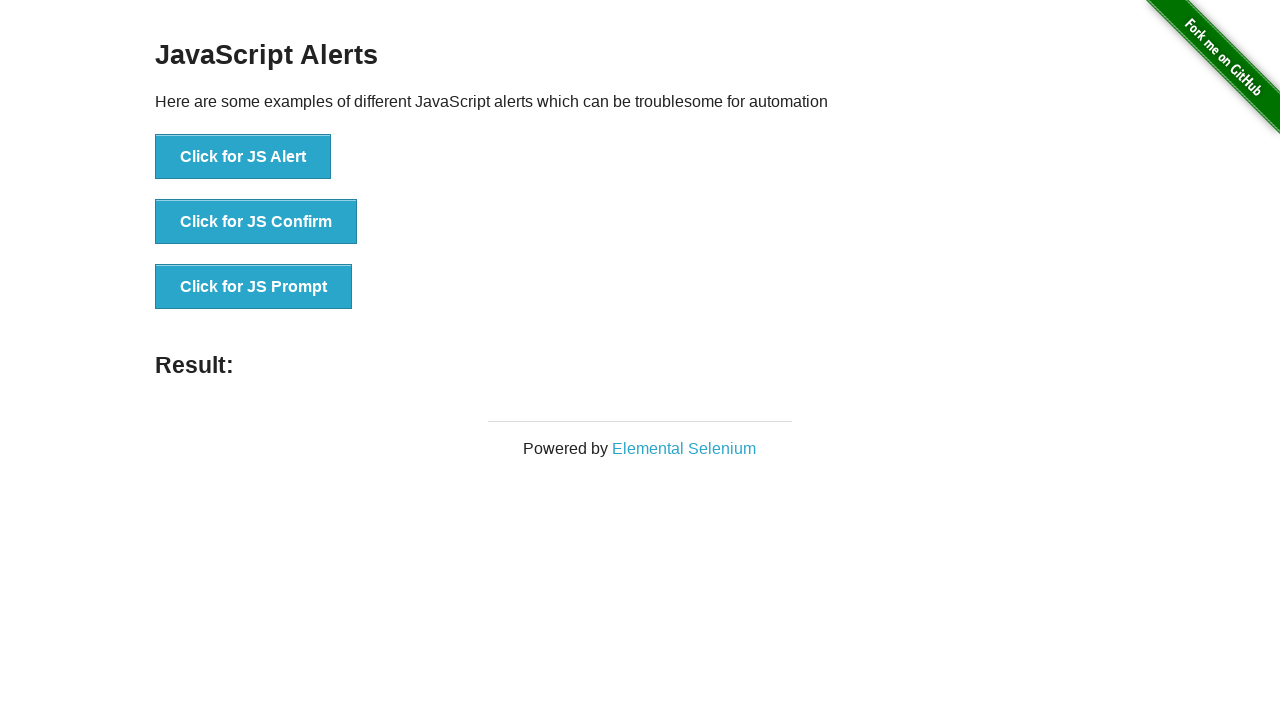

Clicked the JavaScript alert button at (243, 157) on xpath=//button[contains(text(), 'Click for JS Alert')]
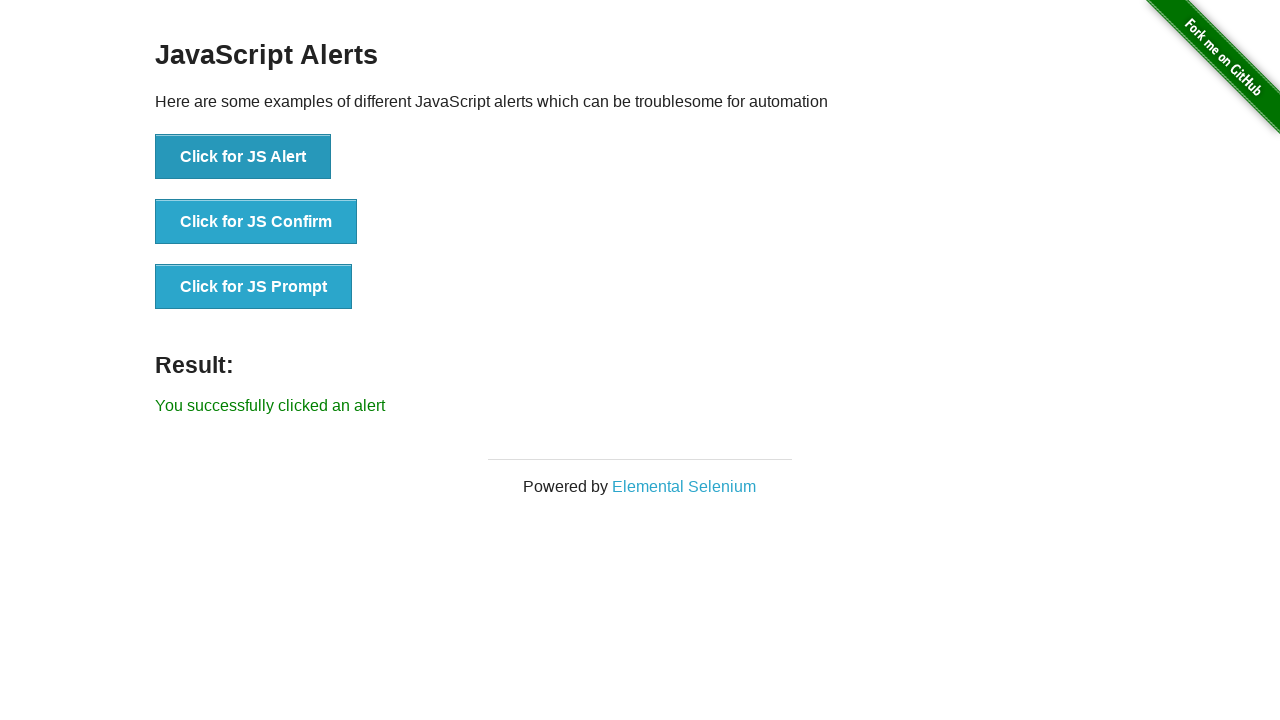

Set up dialog handler to accept alerts
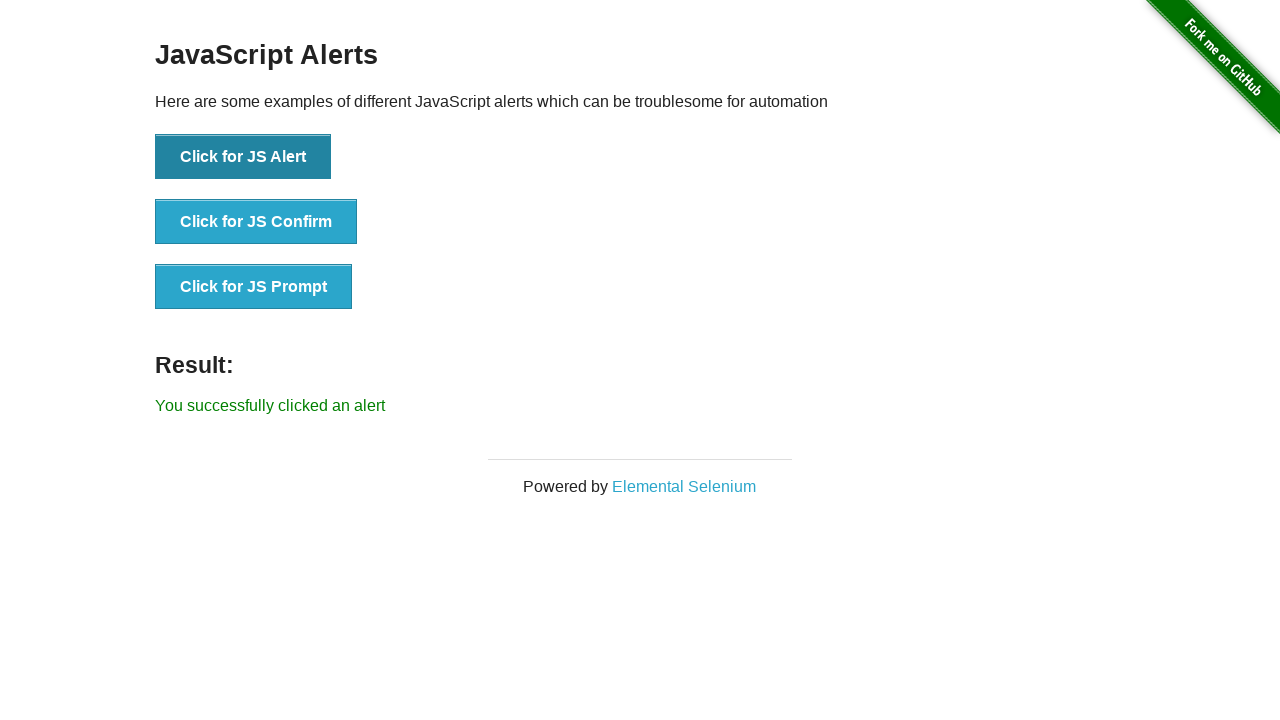

Result message element loaded
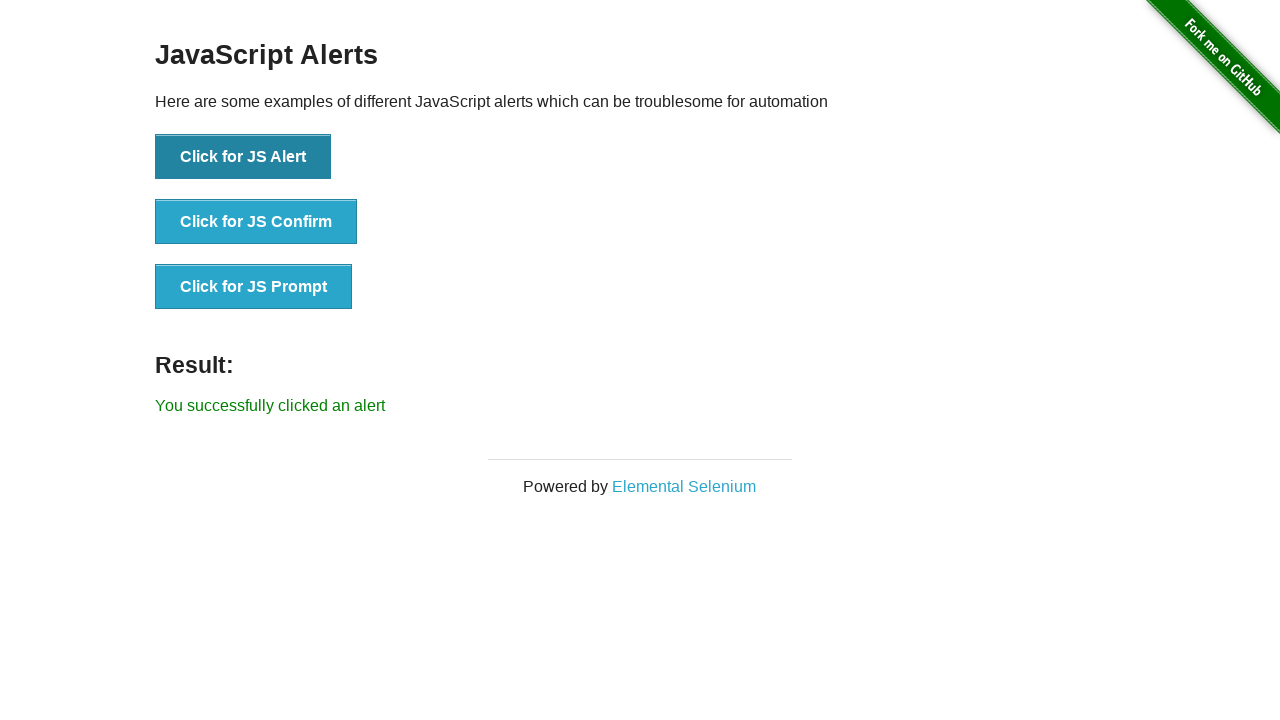

Retrieved result text: 'You successfully clicked an alert'
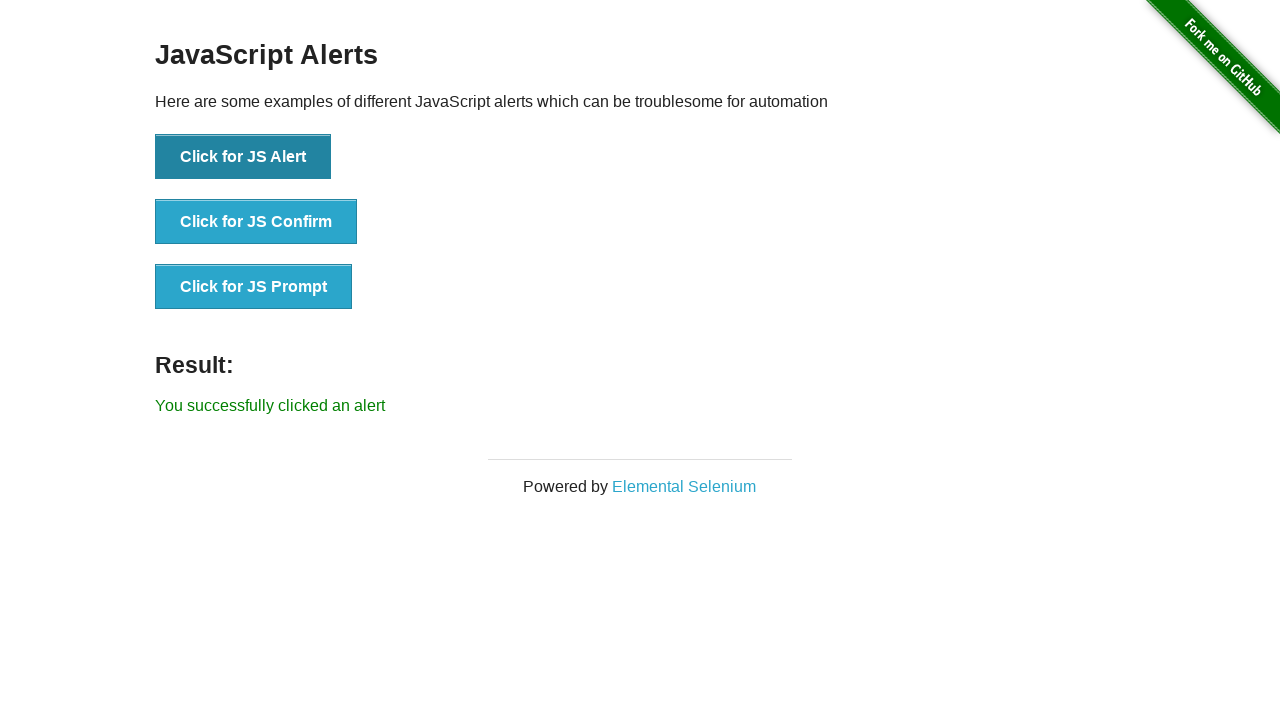

Verified result text matches expected message
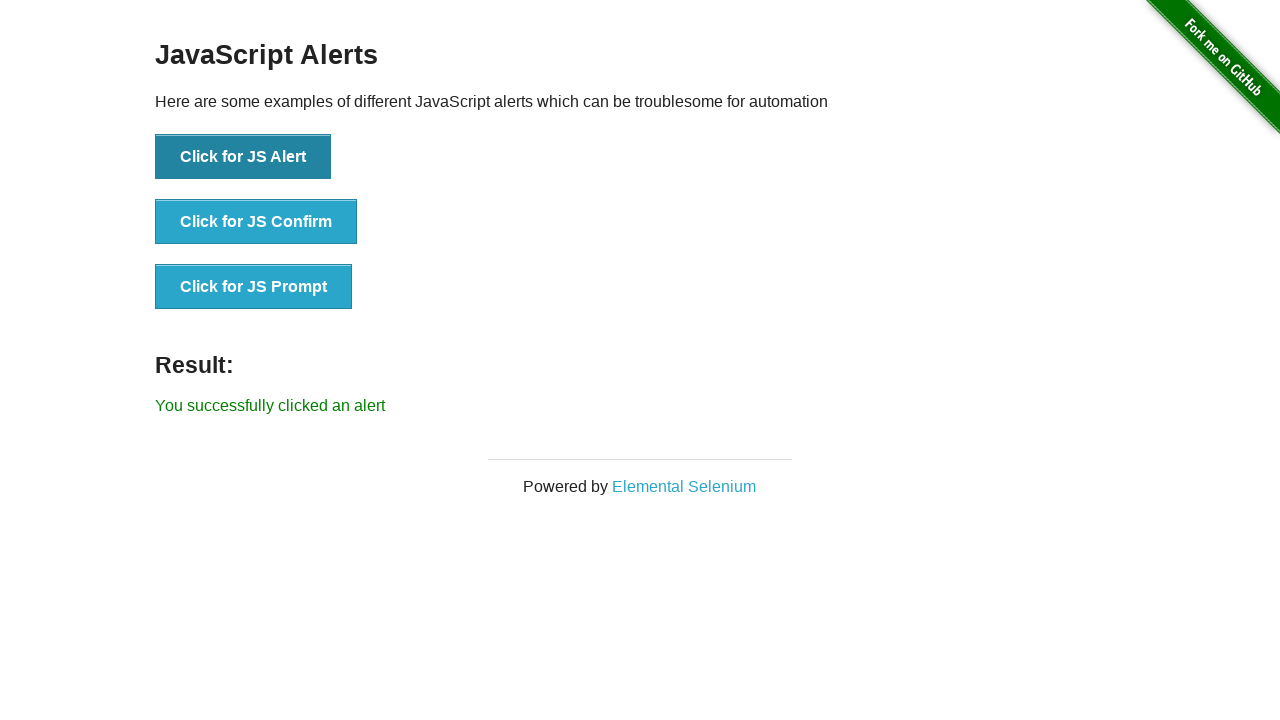

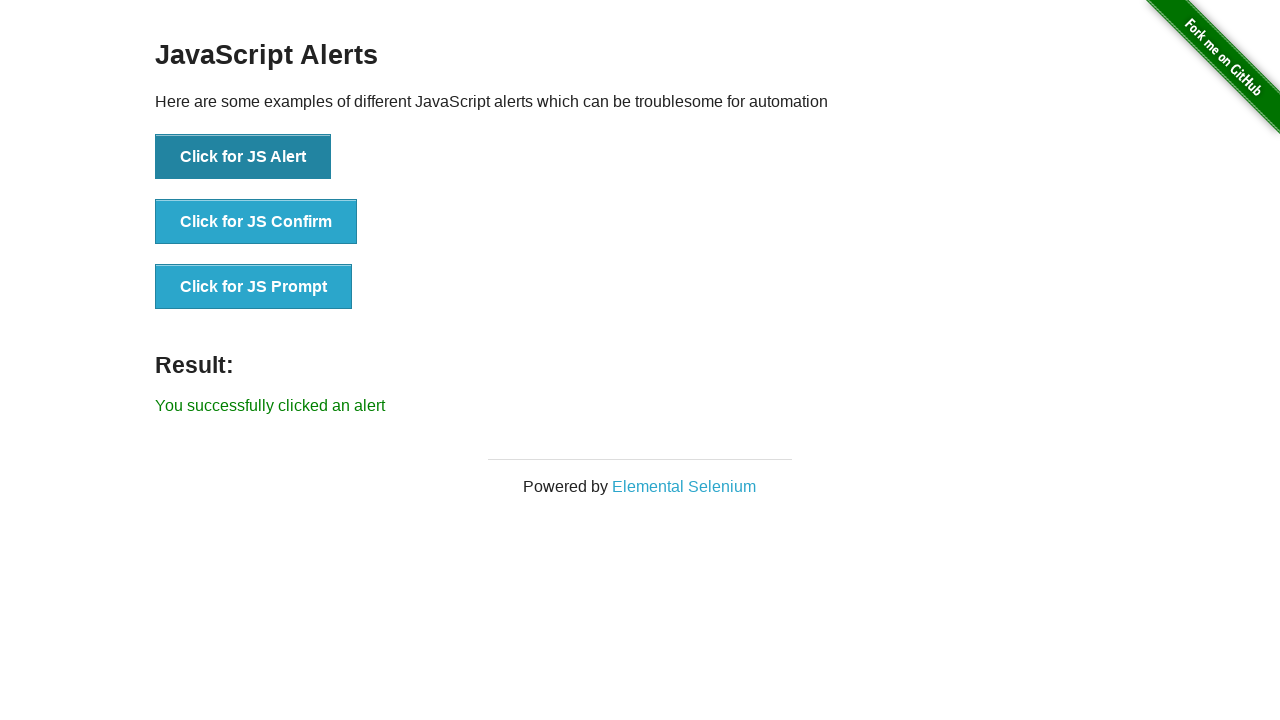